Verifies that the B2B Simulador 2P page for Porto Alegre is accessible

Starting URL: https://assine.vivo.com.br/porto-alegre_RS/empresas/pequenas-e-medias/combos

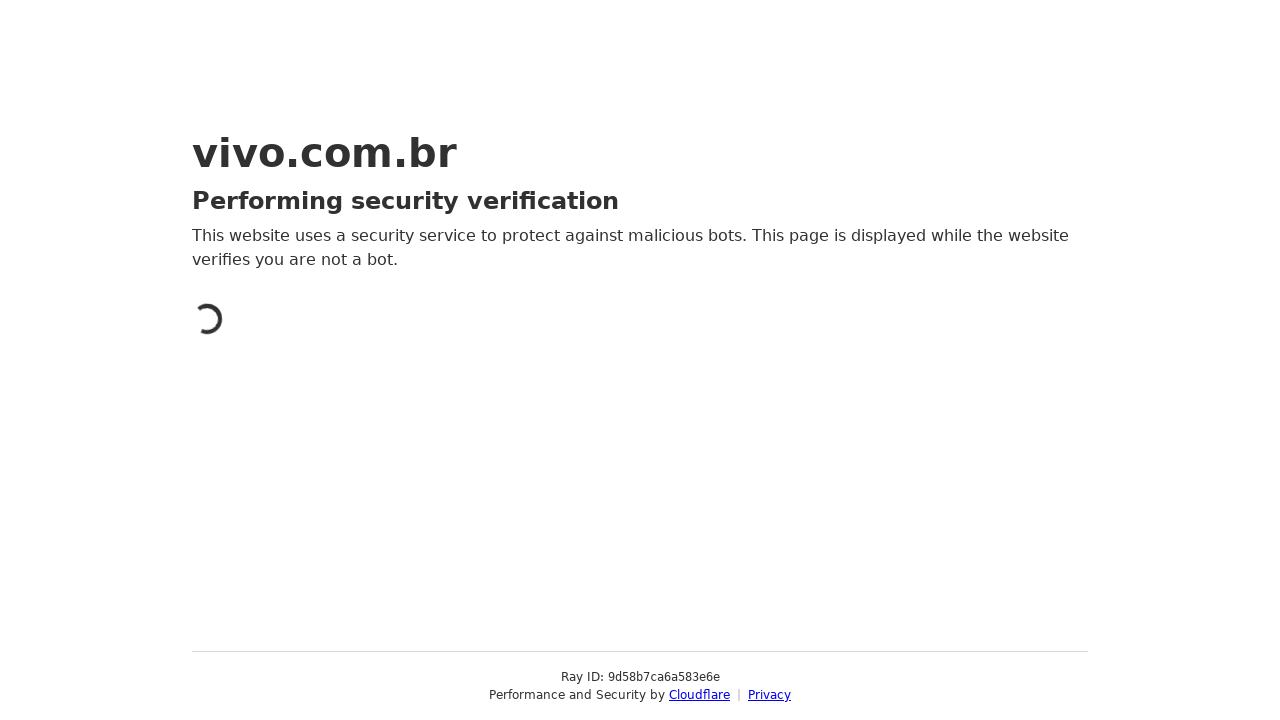

Reloaded B2B Simulador 2P page for Porto Alegre
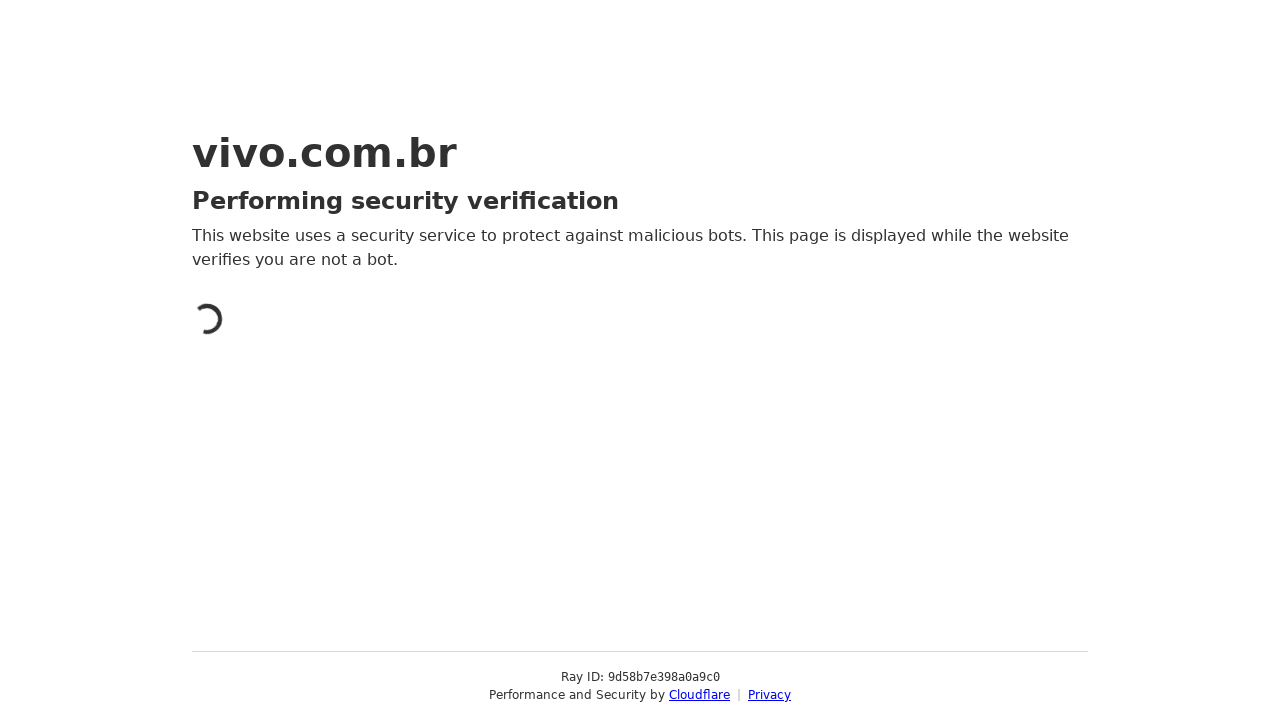

Page fully loaded with networkidle state
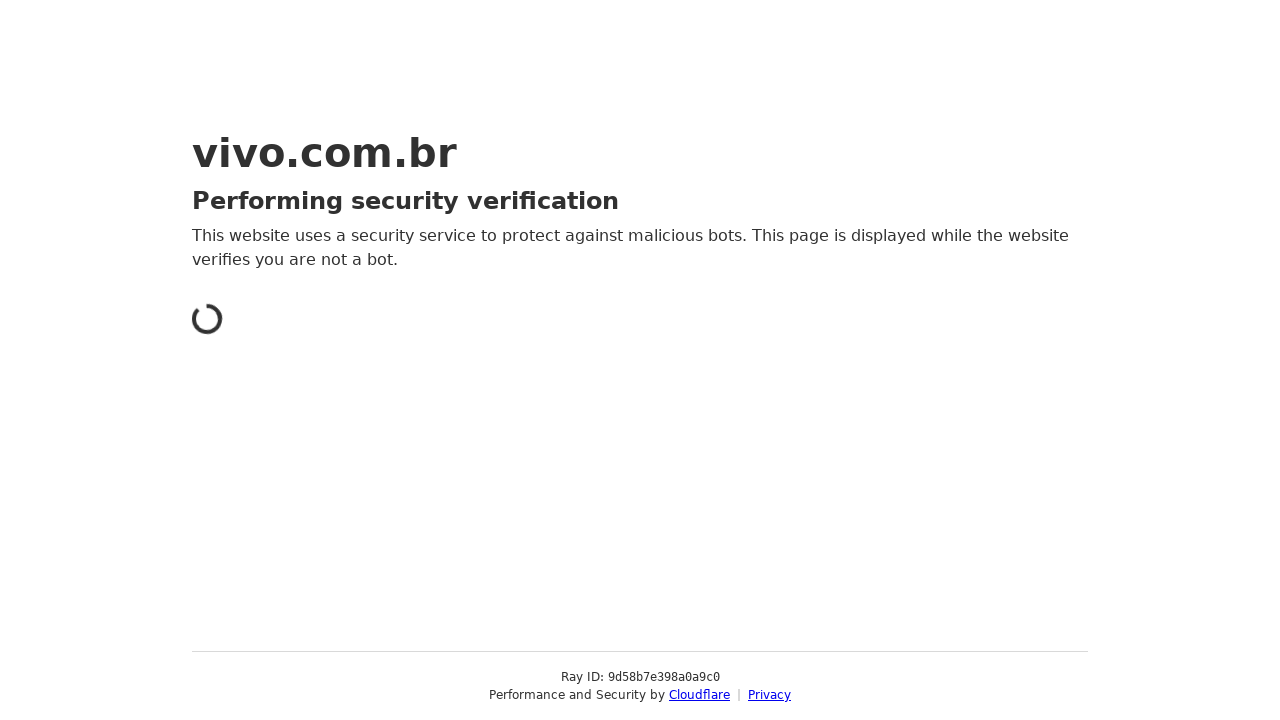

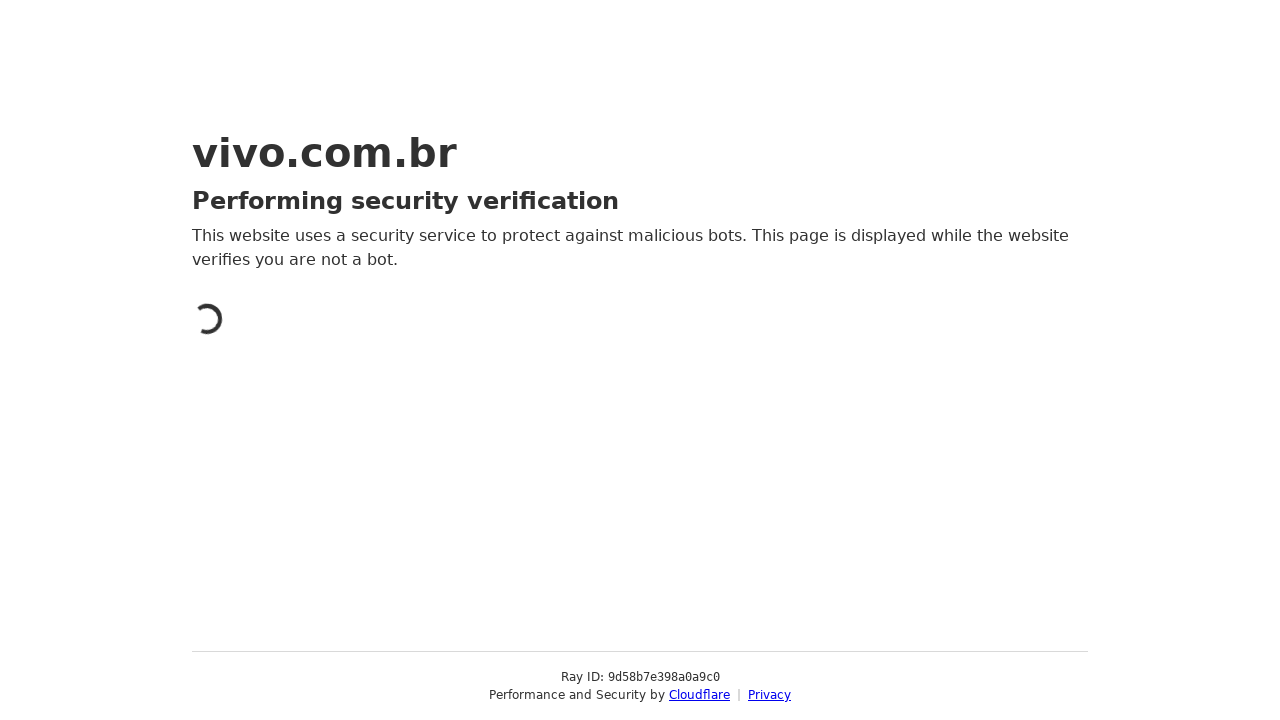